Tests browser back button navigation between filter views

Starting URL: https://demo.playwright.dev/todomvc

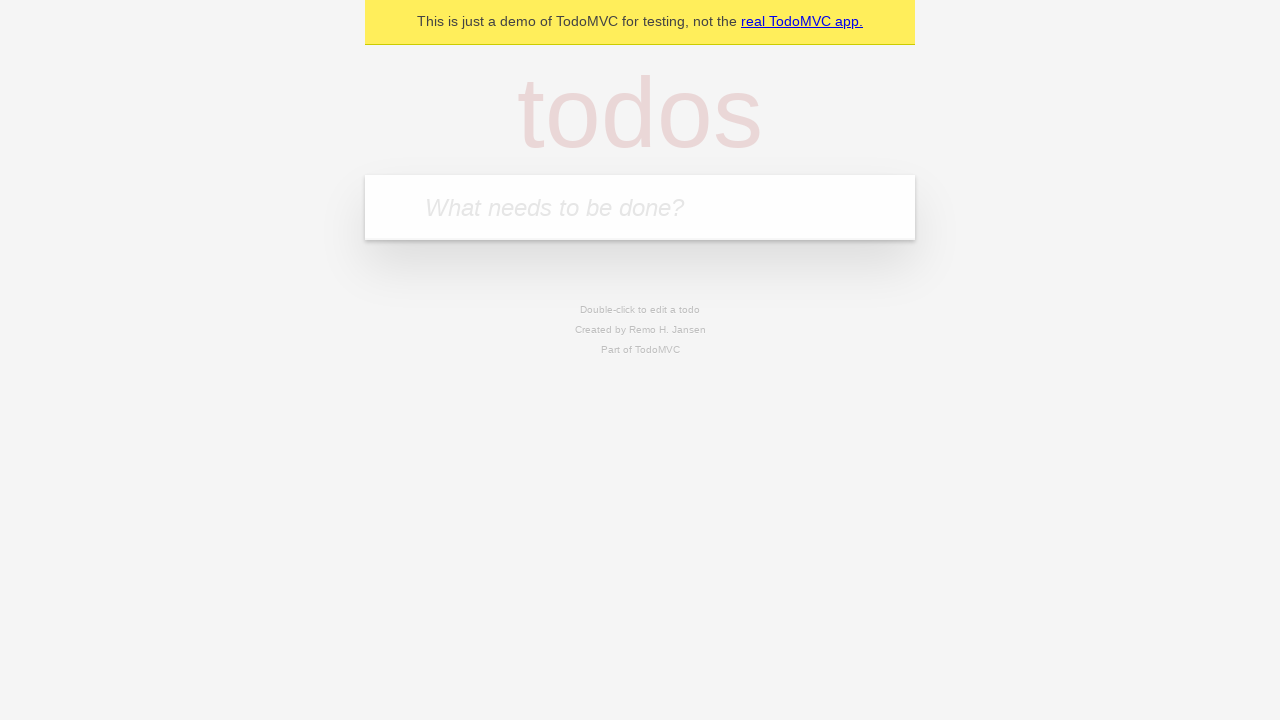

Filled todo input with 'buy some cheese' on internal:attr=[placeholder="What needs to be done?"i]
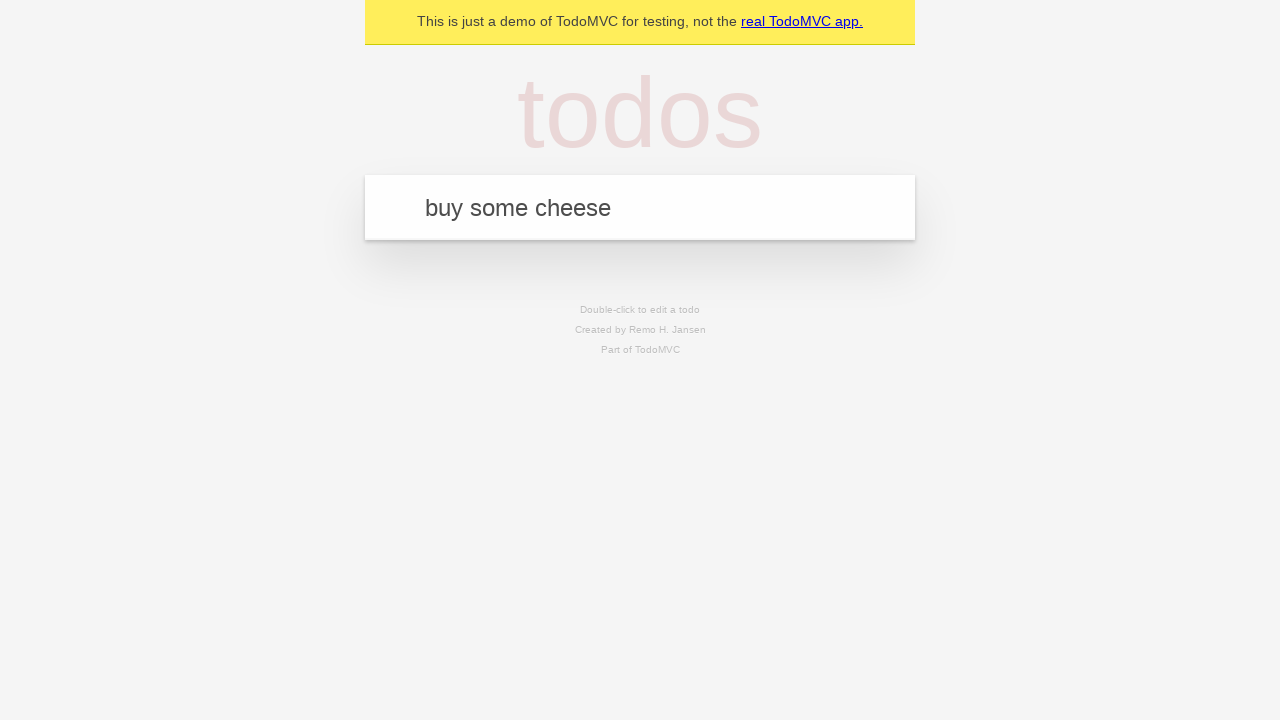

Pressed Enter to add first todo on internal:attr=[placeholder="What needs to be done?"i]
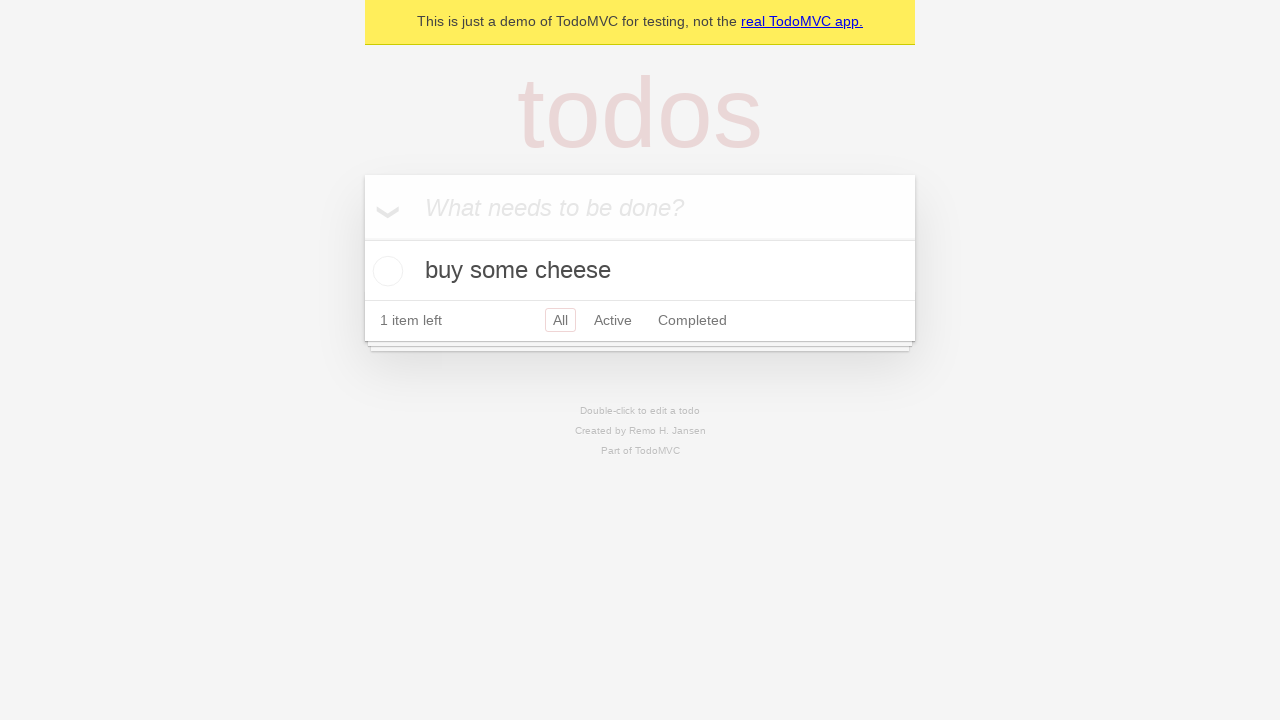

Filled todo input with 'feed the cat' on internal:attr=[placeholder="What needs to be done?"i]
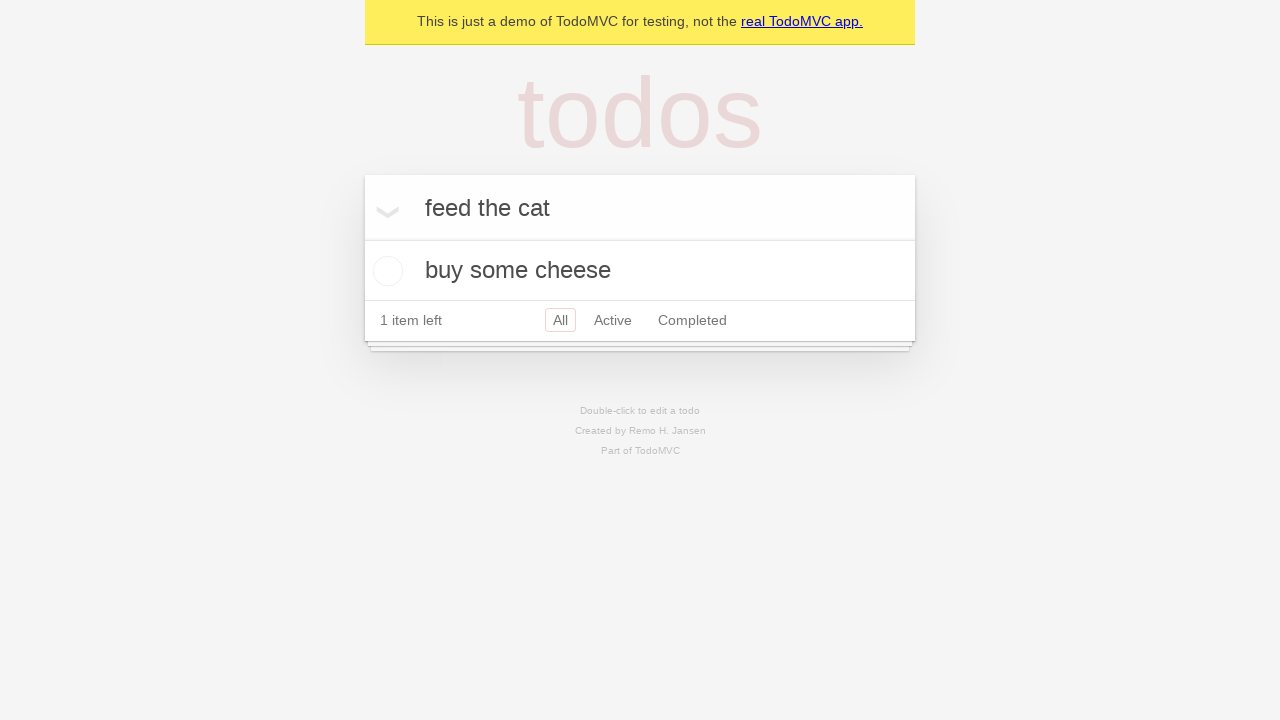

Pressed Enter to add second todo on internal:attr=[placeholder="What needs to be done?"i]
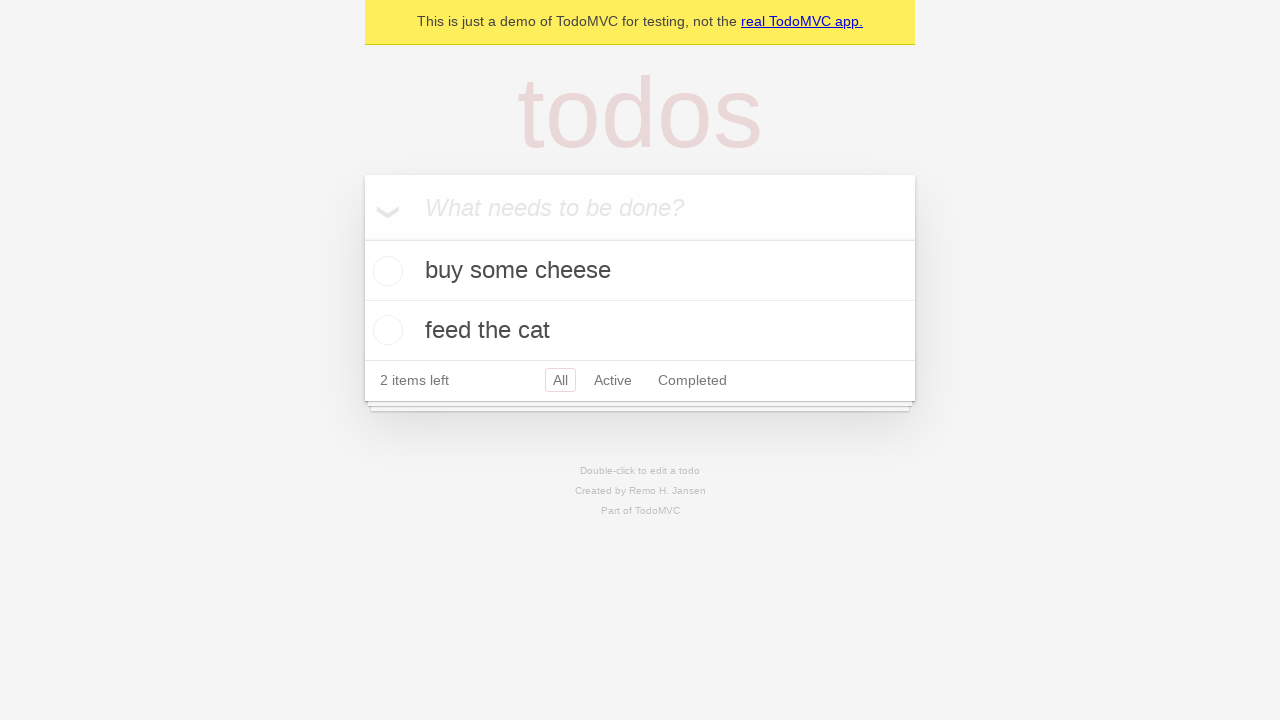

Filled todo input with 'book a doctors appointment' on internal:attr=[placeholder="What needs to be done?"i]
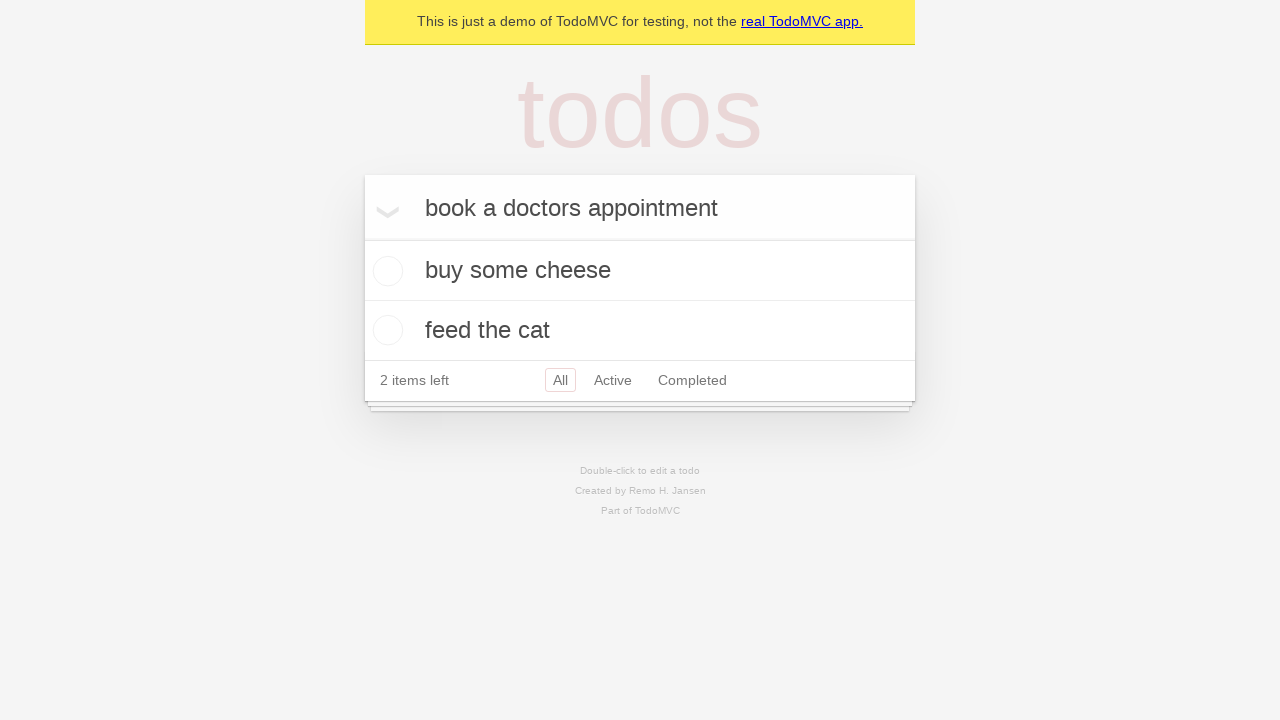

Pressed Enter to add third todo on internal:attr=[placeholder="What needs to be done?"i]
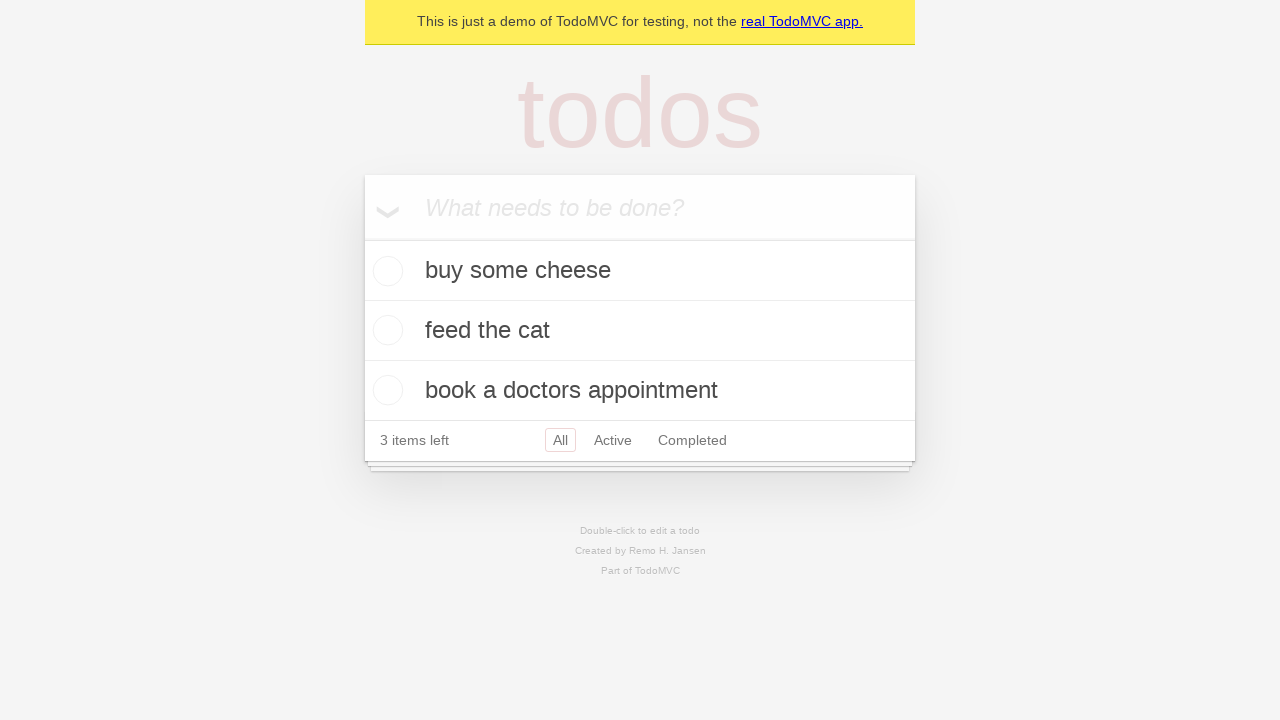

Checked the second todo item as completed at (385, 330) on internal:testid=[data-testid="todo-item"s] >> nth=1 >> internal:role=checkbox
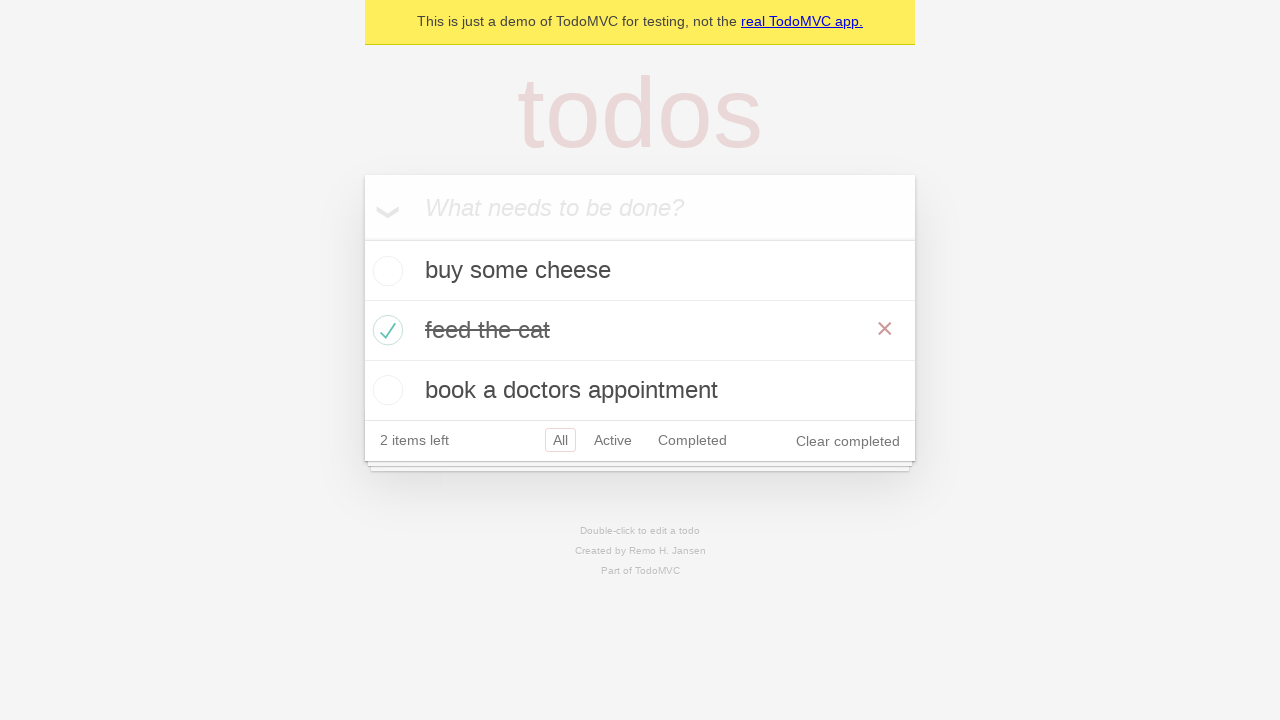

Clicked 'All' filter to show all todos at (560, 440) on internal:role=link[name="All"i]
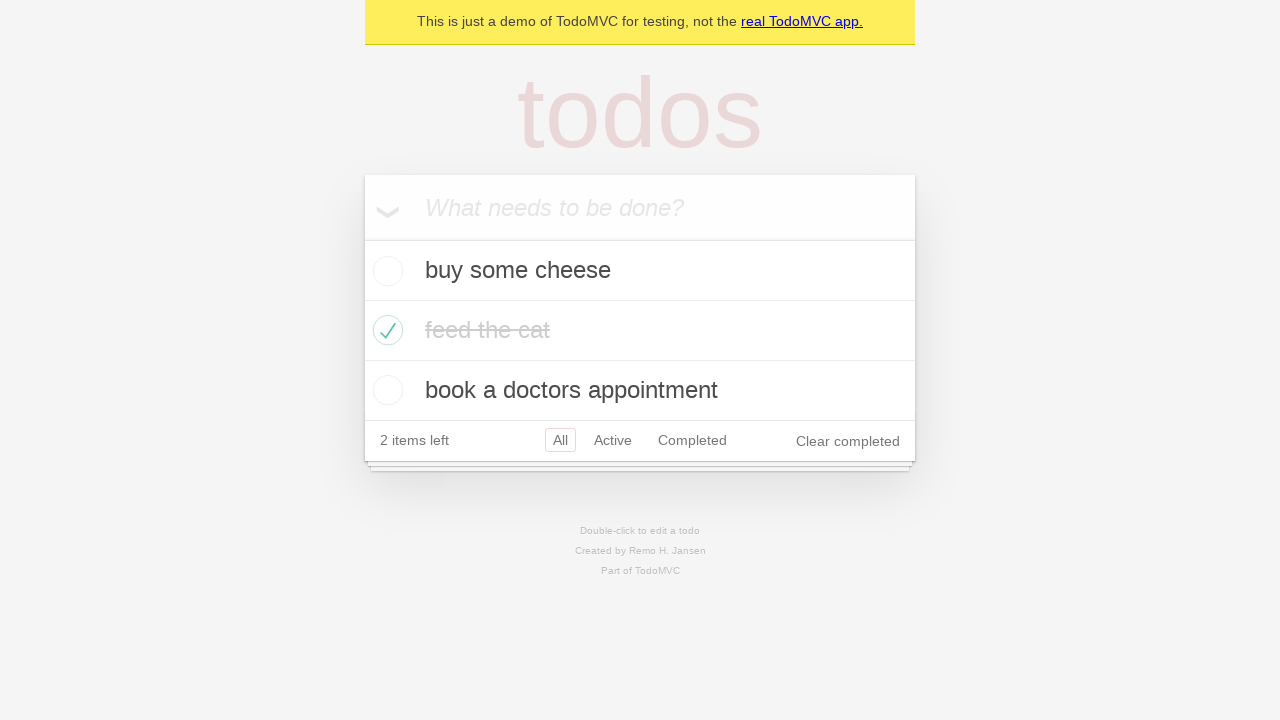

Clicked 'Active' filter to show active todos at (613, 440) on internal:role=link[name="Active"i]
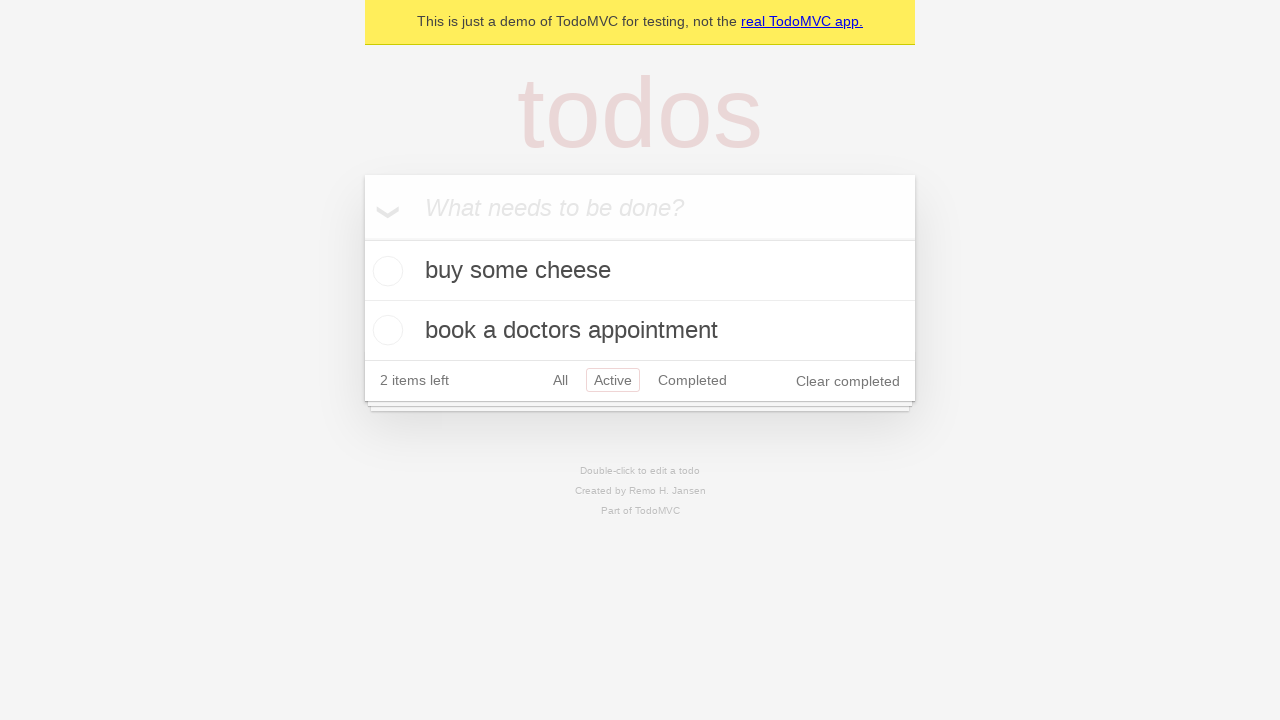

Clicked 'Completed' filter to show completed todos at (692, 380) on internal:role=link[name="Completed"i]
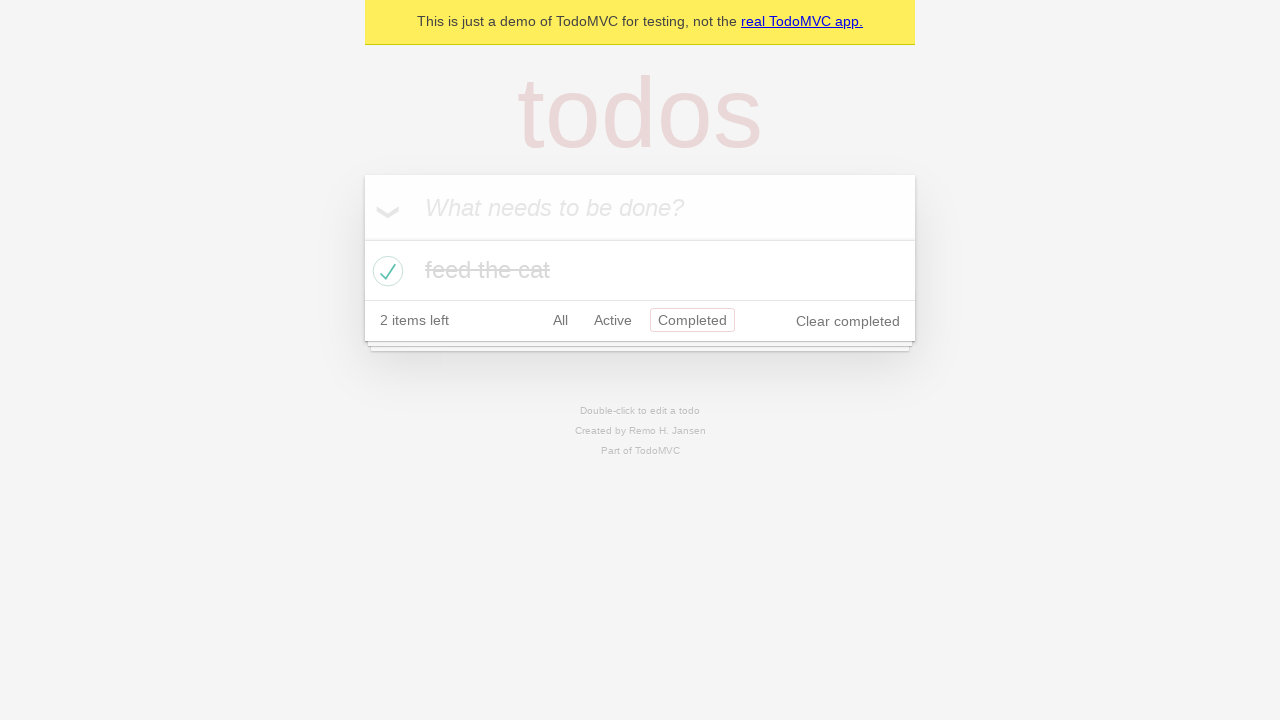

Navigated back from Completed filter to Active filter
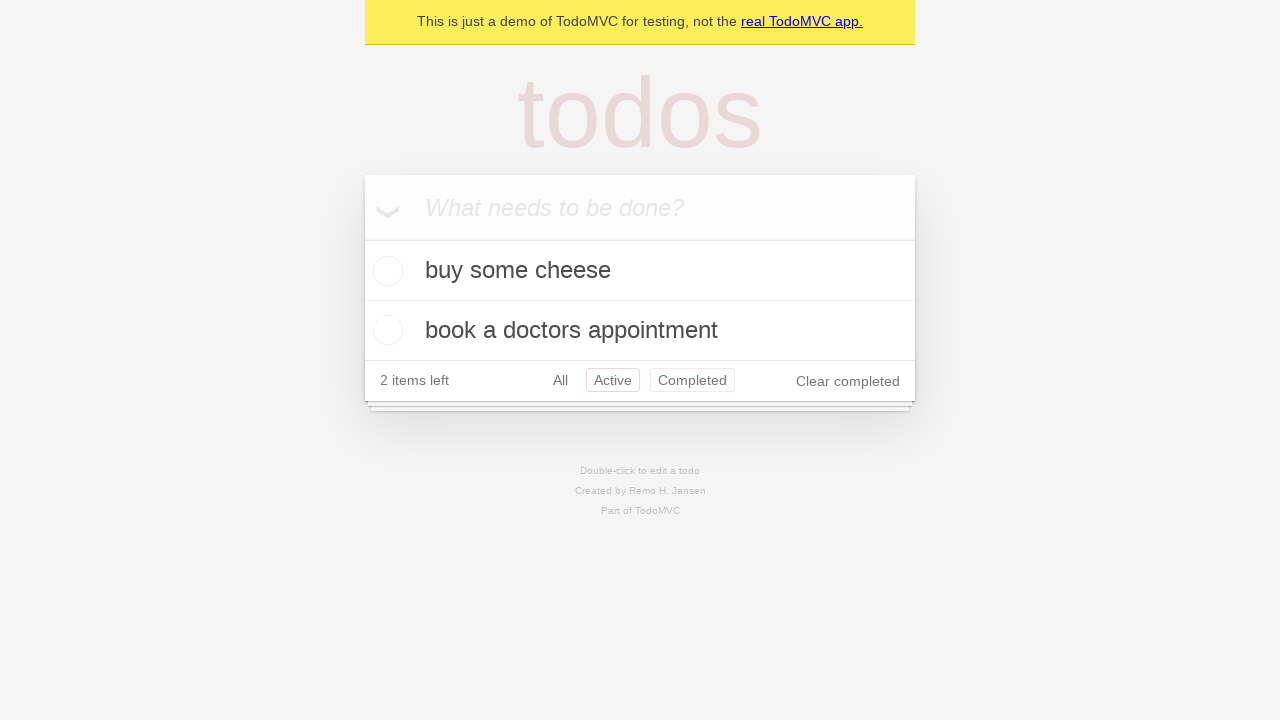

Navigated back from Active filter to All filter
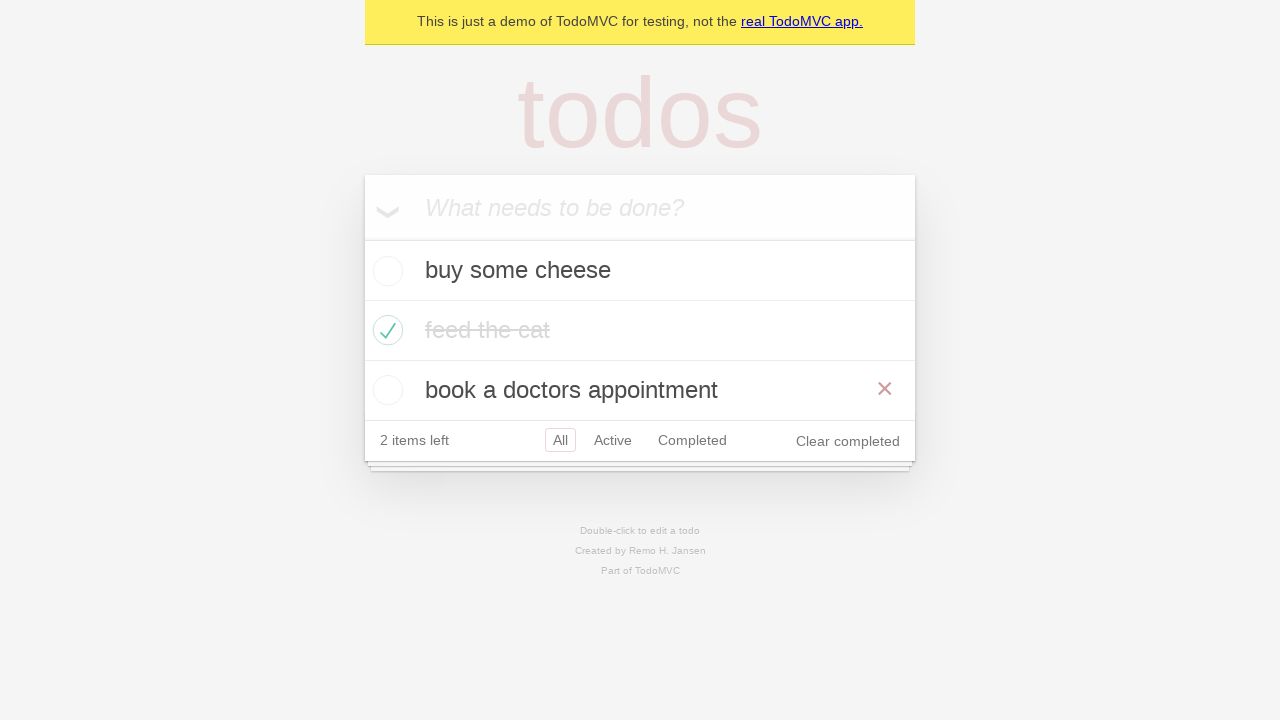

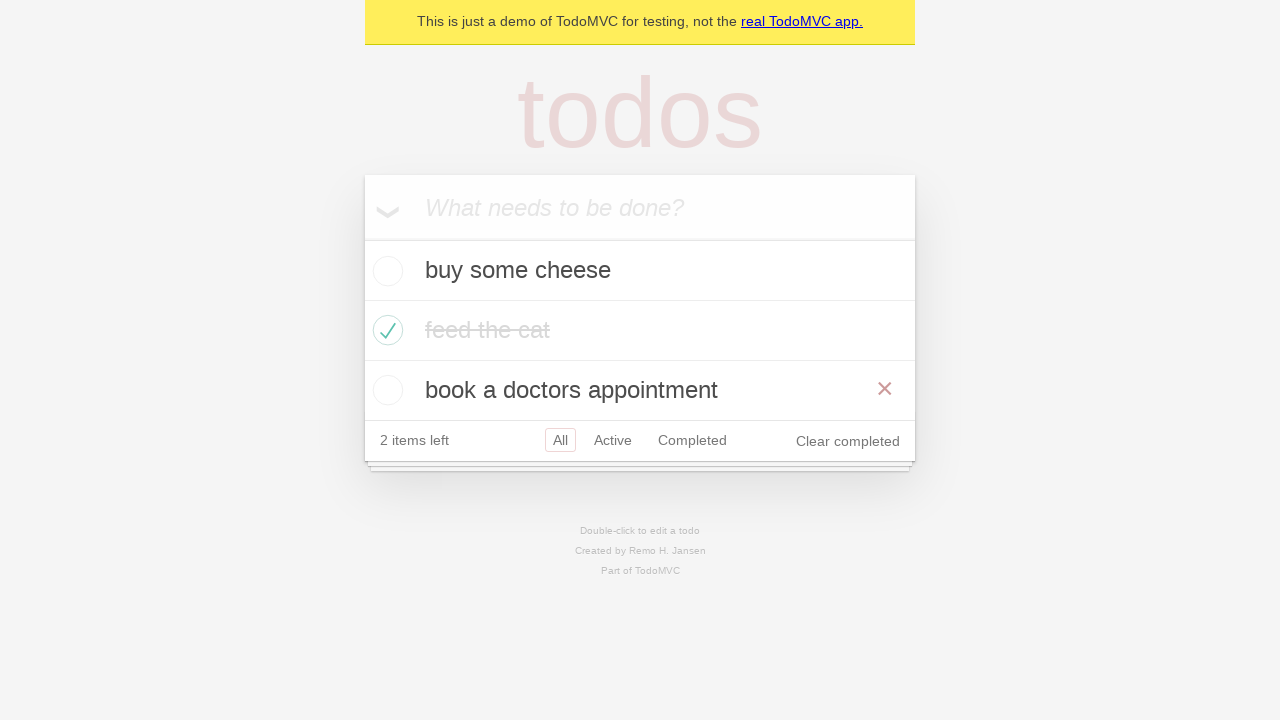